Verifies the homepage title by retrieving and comparing it against an expected value

Starting URL: https://www.rahulshettyacademy.com/

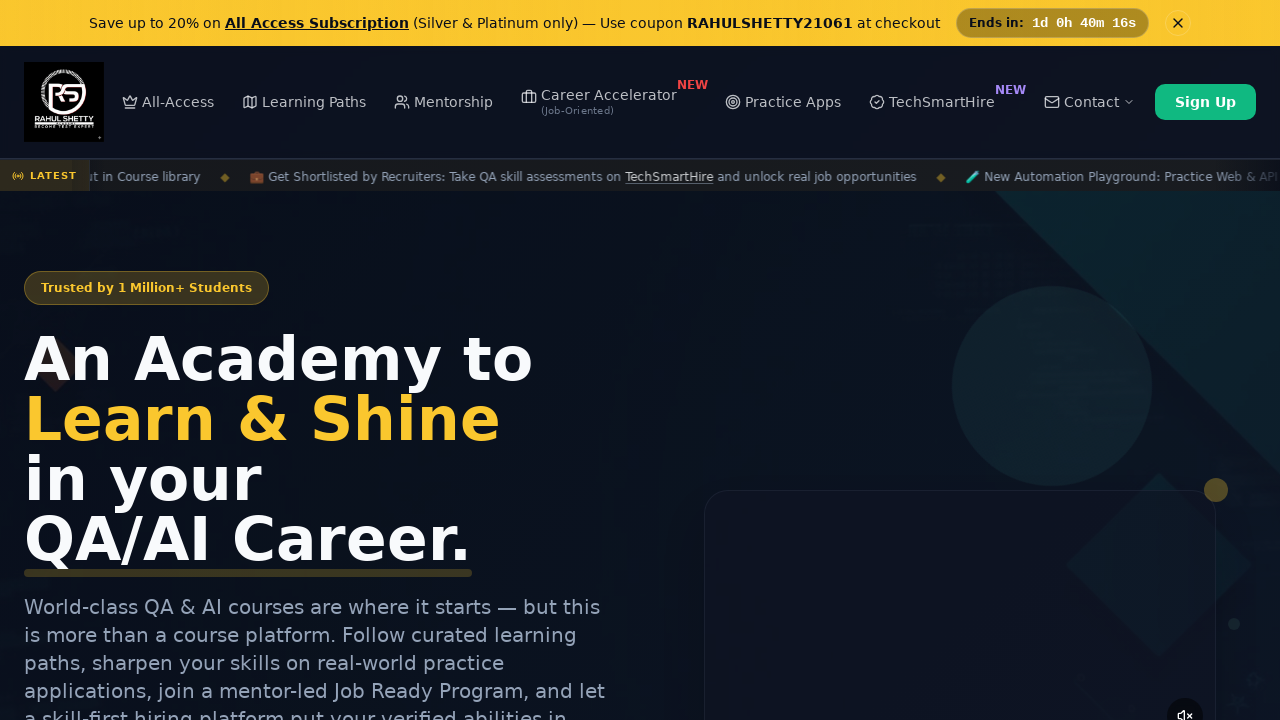

Retrieved page title from homepage
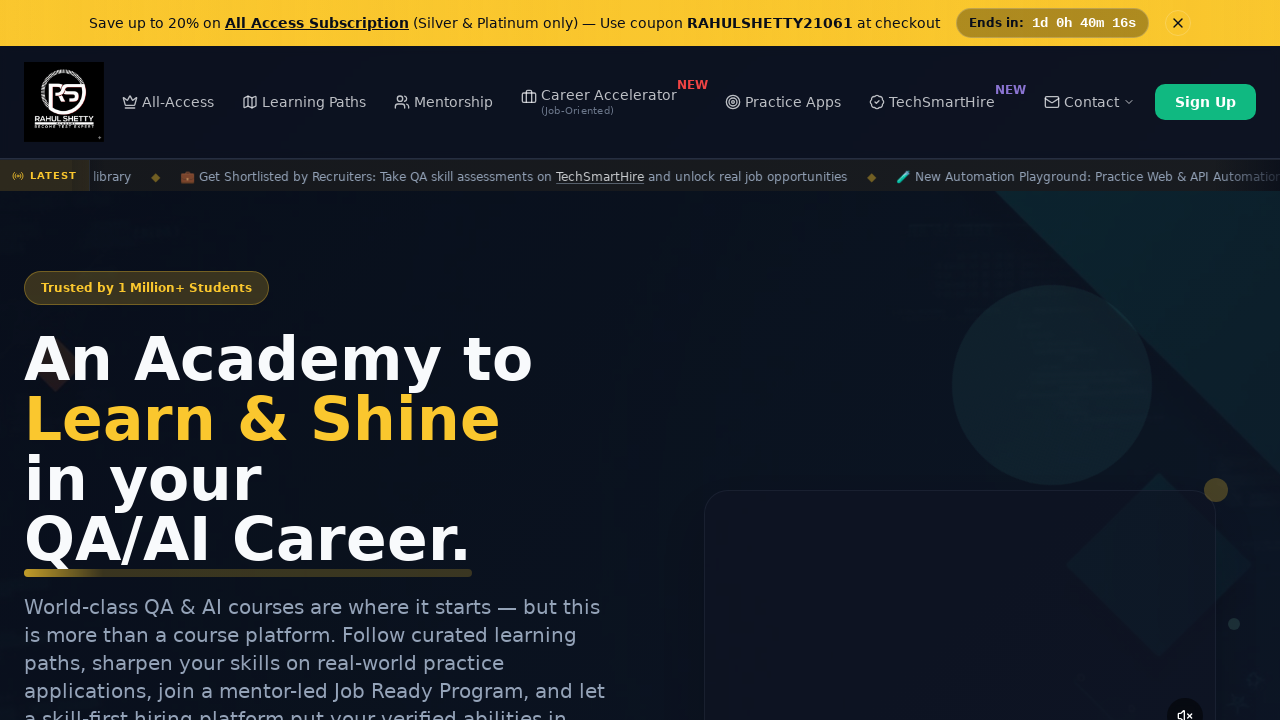

Verified page title is not None - actual title: 'Rahul Shetty Academy | QA Automation, Playwright, AI Testing & Online Training'
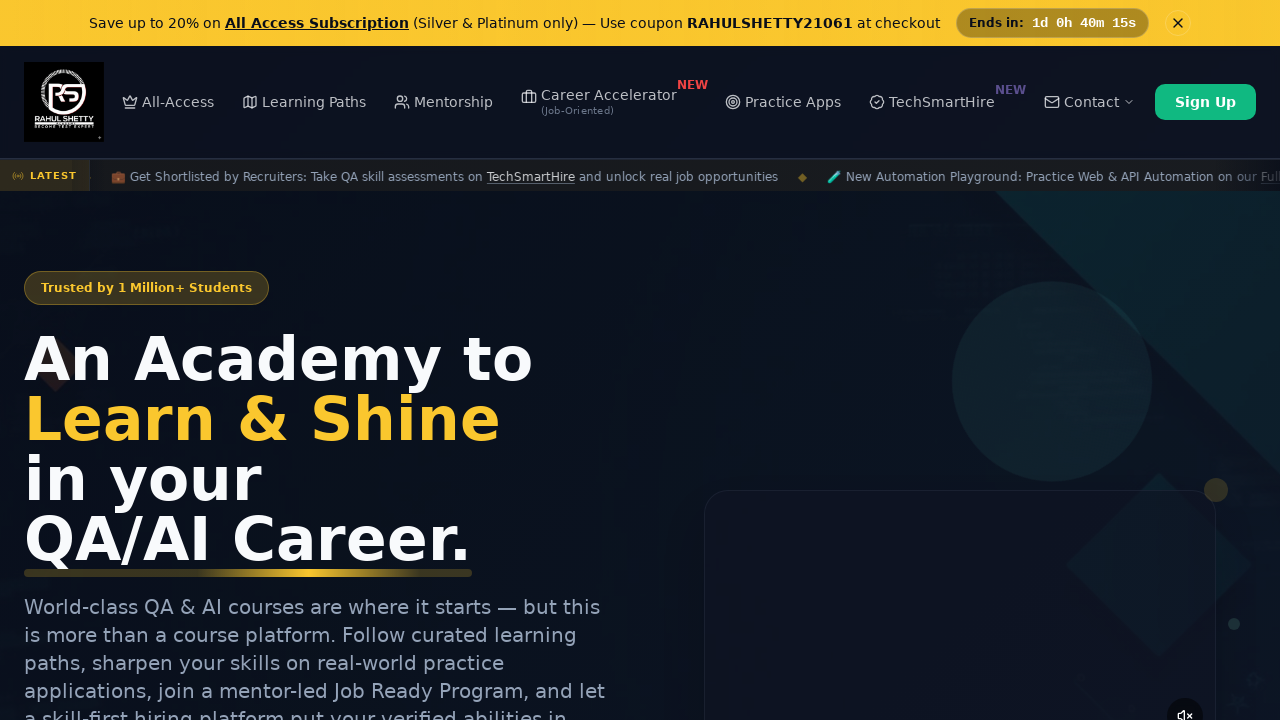

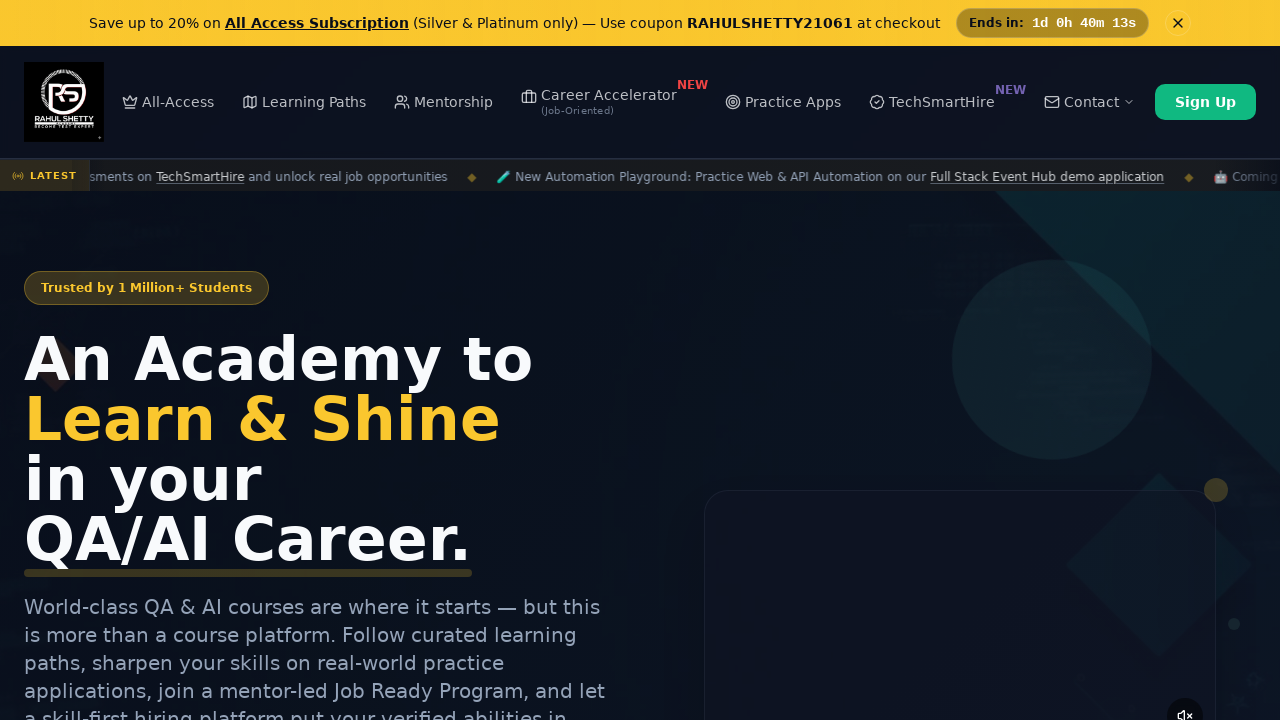